Tests JavaScript prompt alert functionality by clicking the prompt button, entering text into the alert dialog, and accepting it.

Starting URL: https://the-internet.herokuapp.com/javascript_alerts

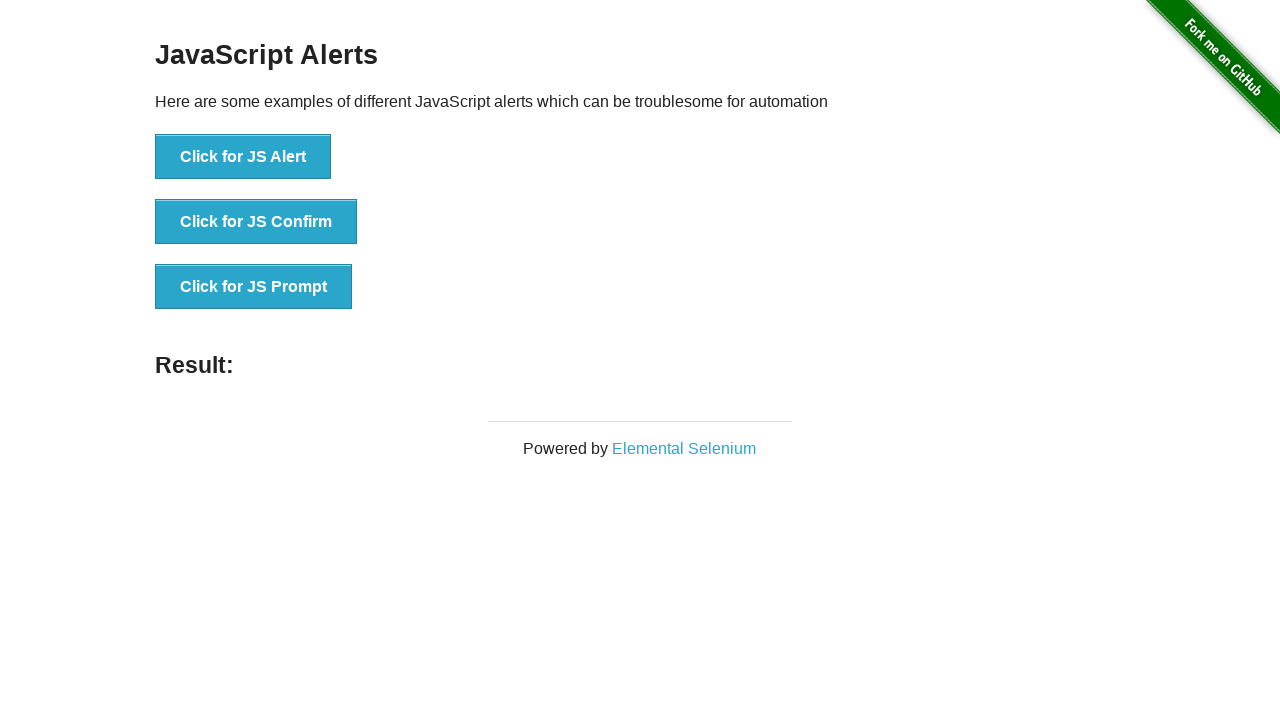

Clicked the JS Prompt button to trigger the prompt alert at (254, 287) on //button[@onclick="jsPrompt()"]
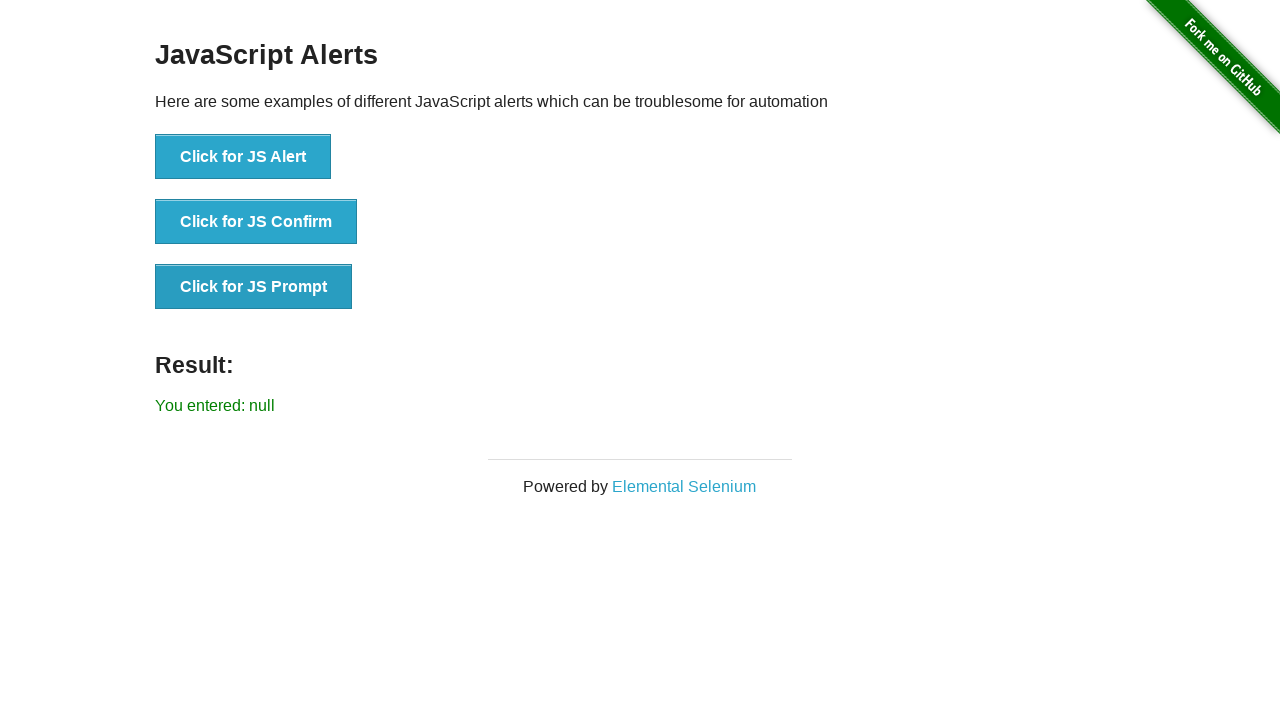

Set up dialog handler to accept prompt with text 'kumar'
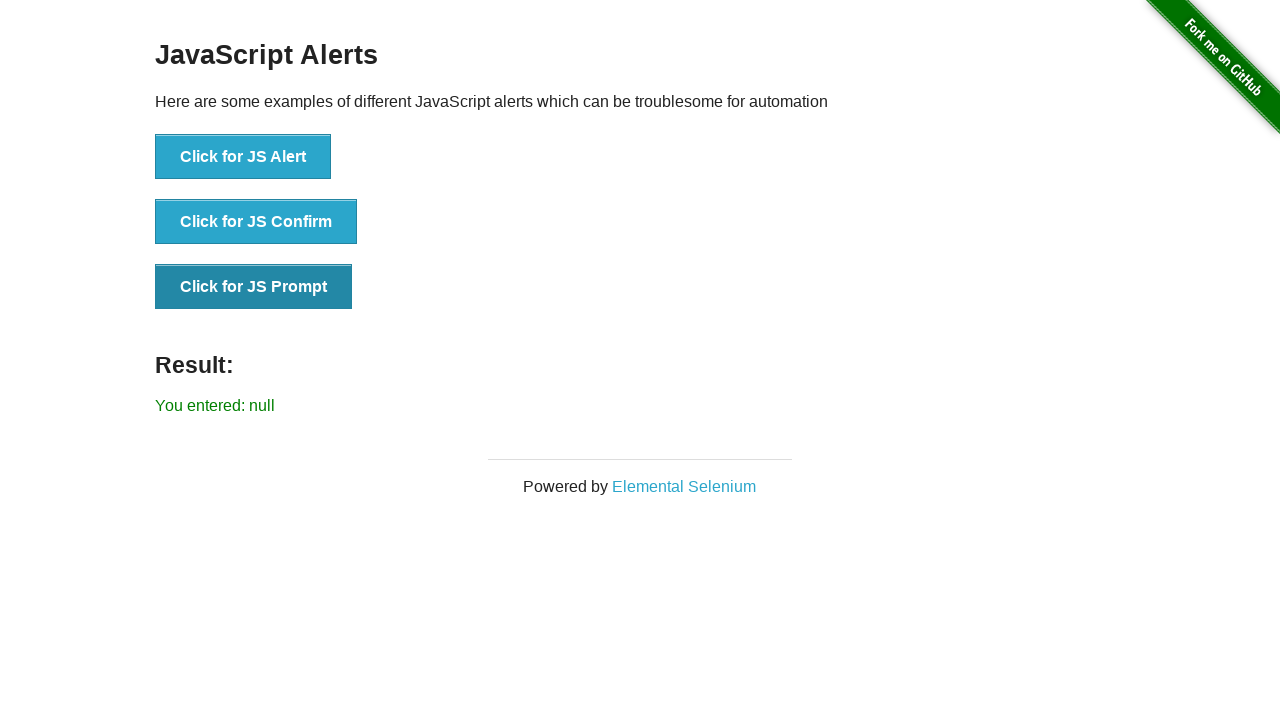

Clicked the JS Prompt button again to trigger the dialog with handler in place at (254, 287) on //button[@onclick="jsPrompt()"]
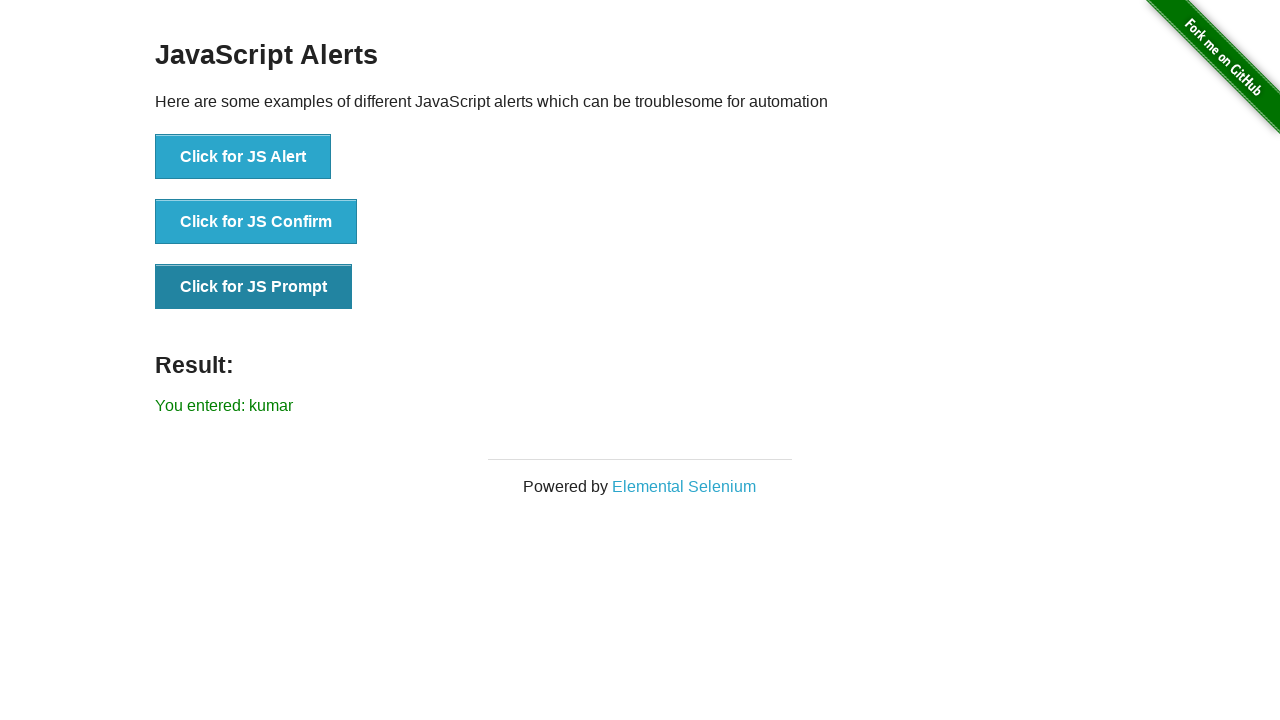

Waited for result element to appear showing the entered text
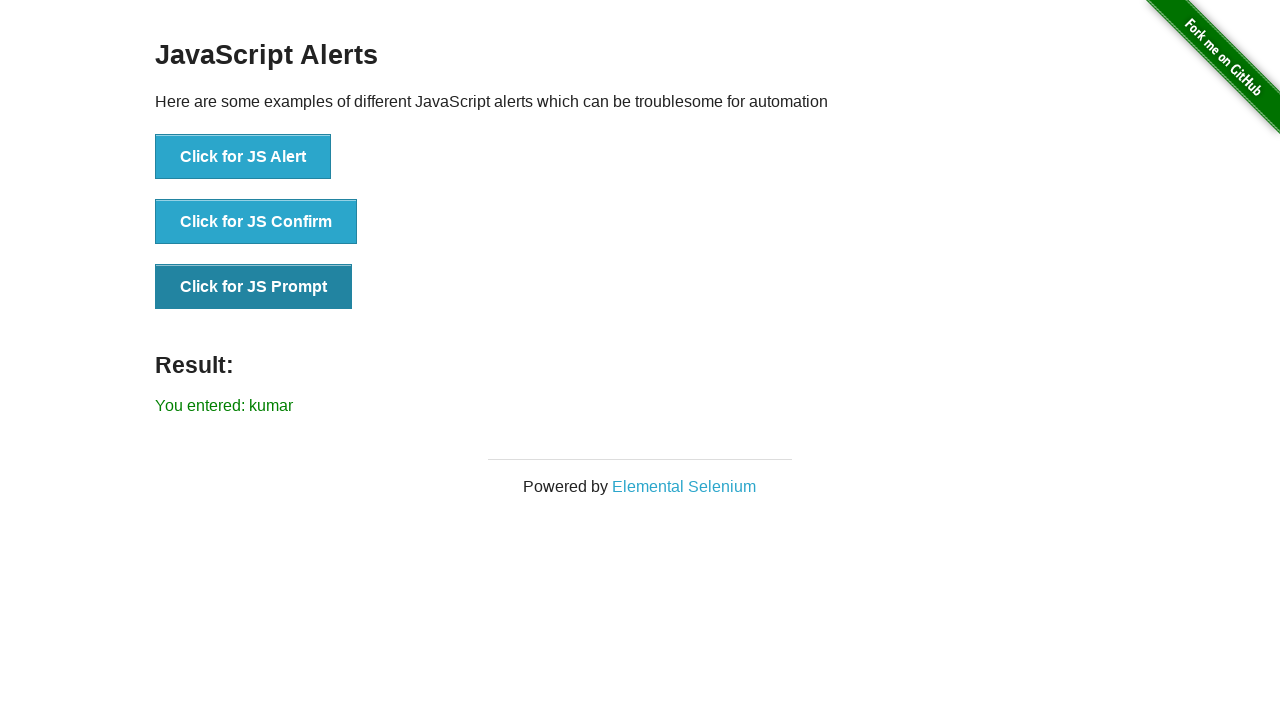

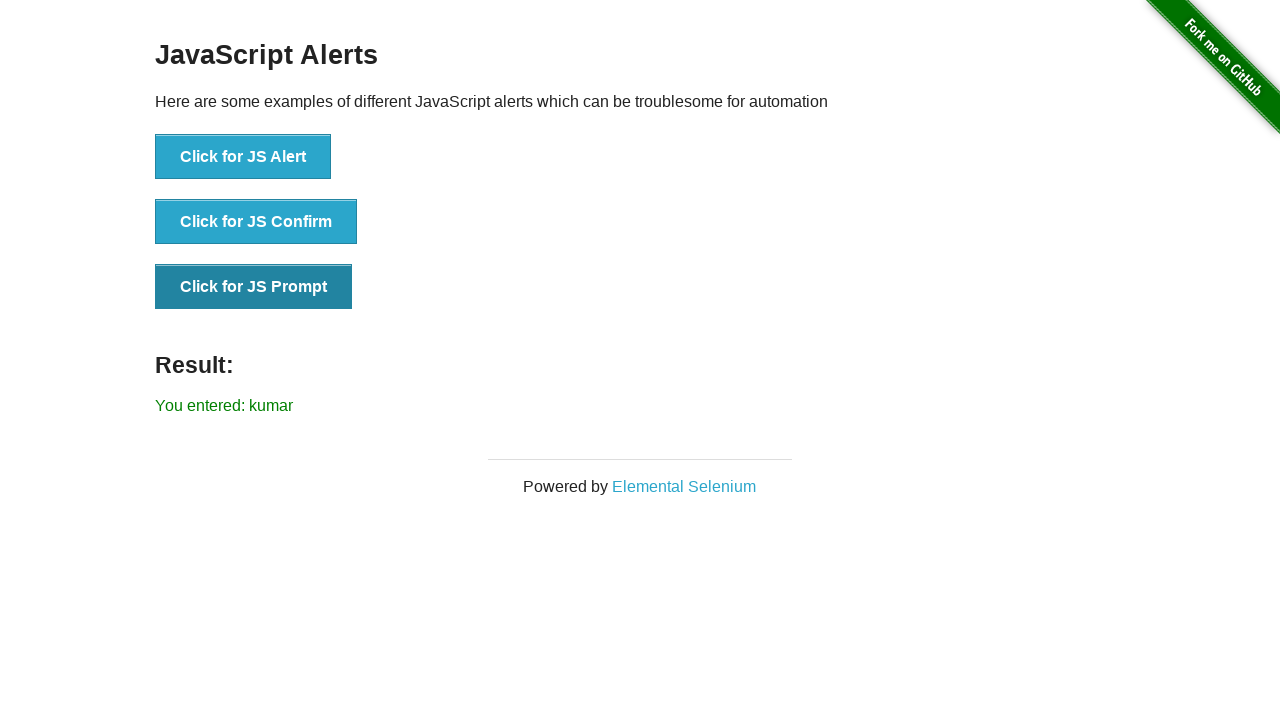